Tests file upload functionality by uploading a text file to a form and verifying the uploaded filename is displayed correctly on the confirmation page.

Starting URL: http://the-internet.herokuapp.com/upload

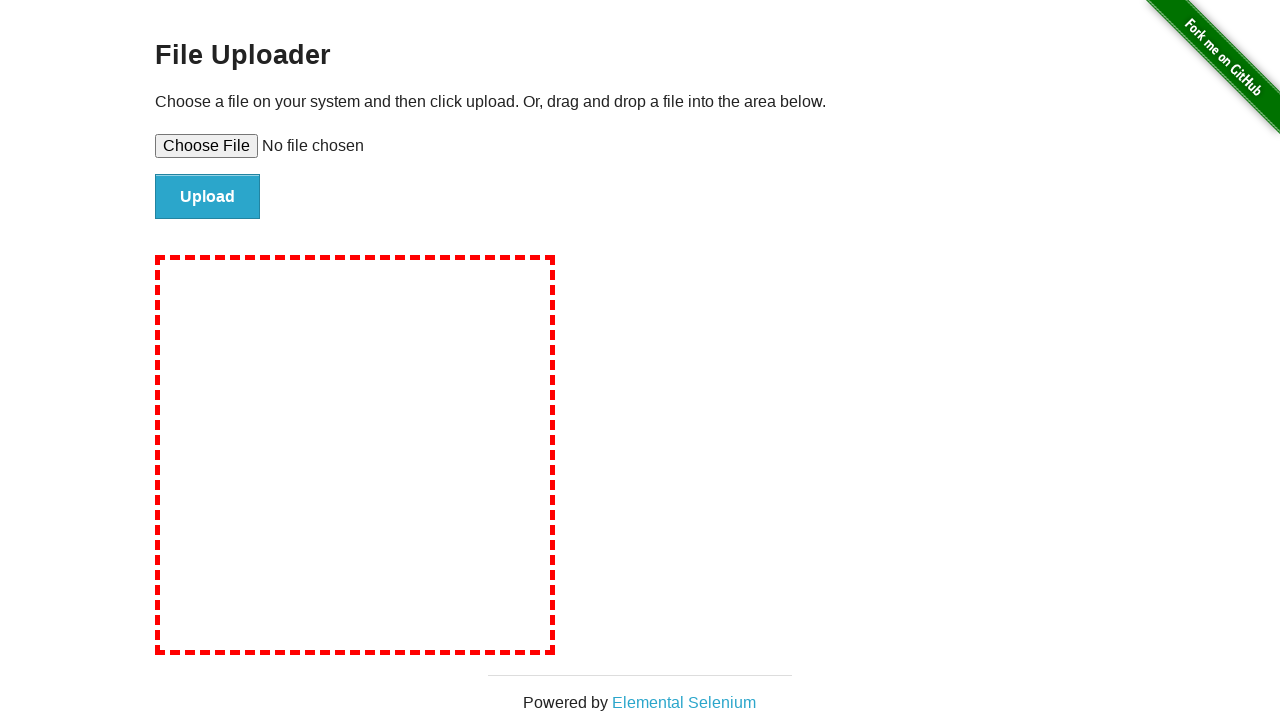

Created temporary test file 'test-upload-file.txt' for upload
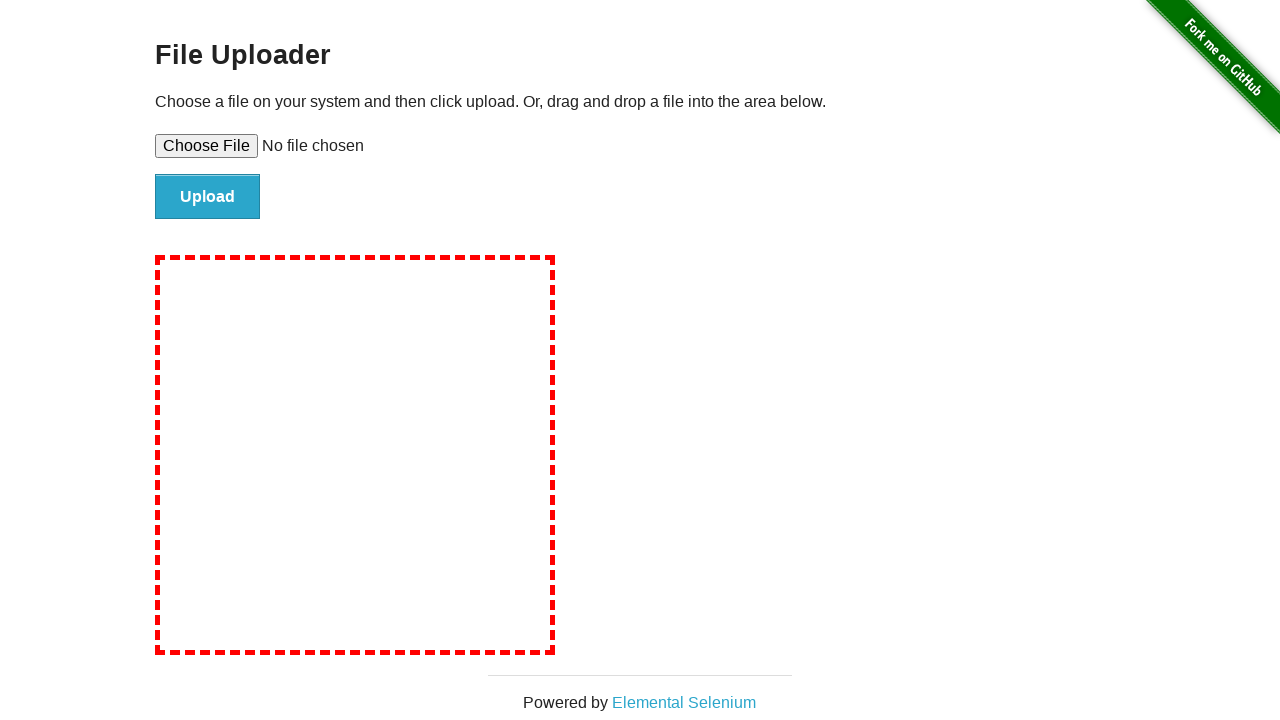

Selected and set file input with test file path
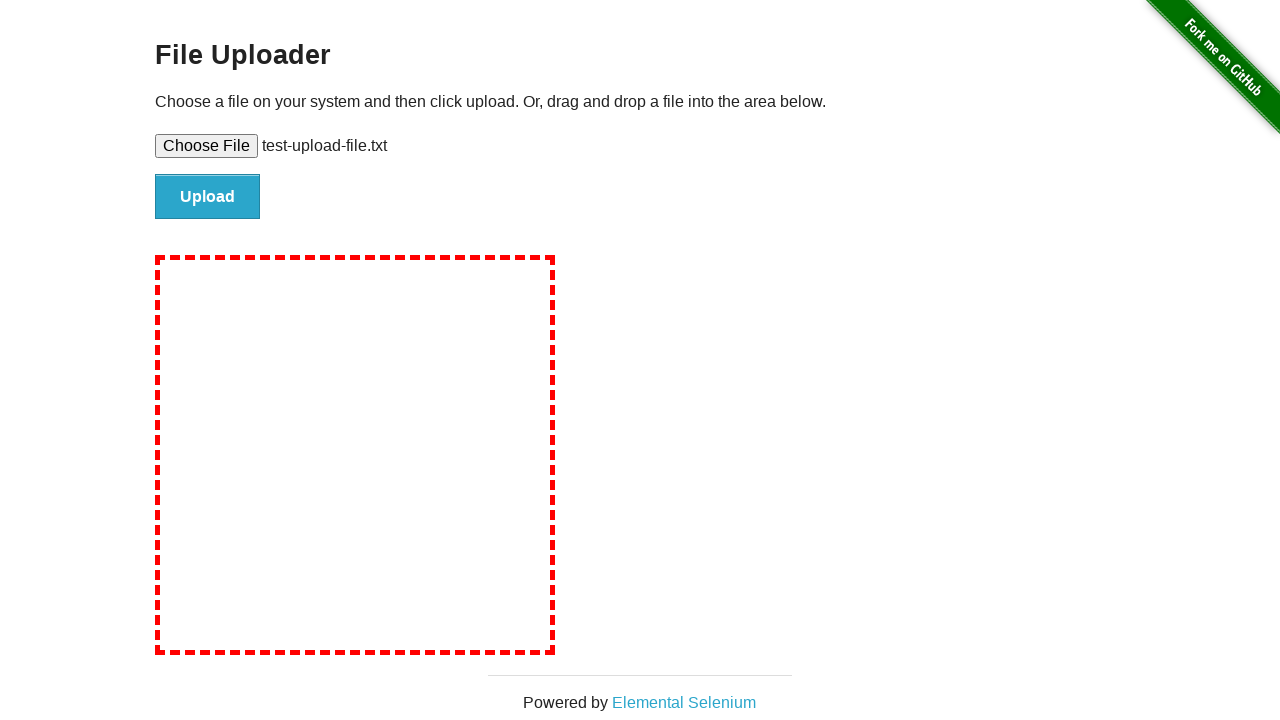

Clicked file submit button to upload the file at (208, 197) on #file-submit
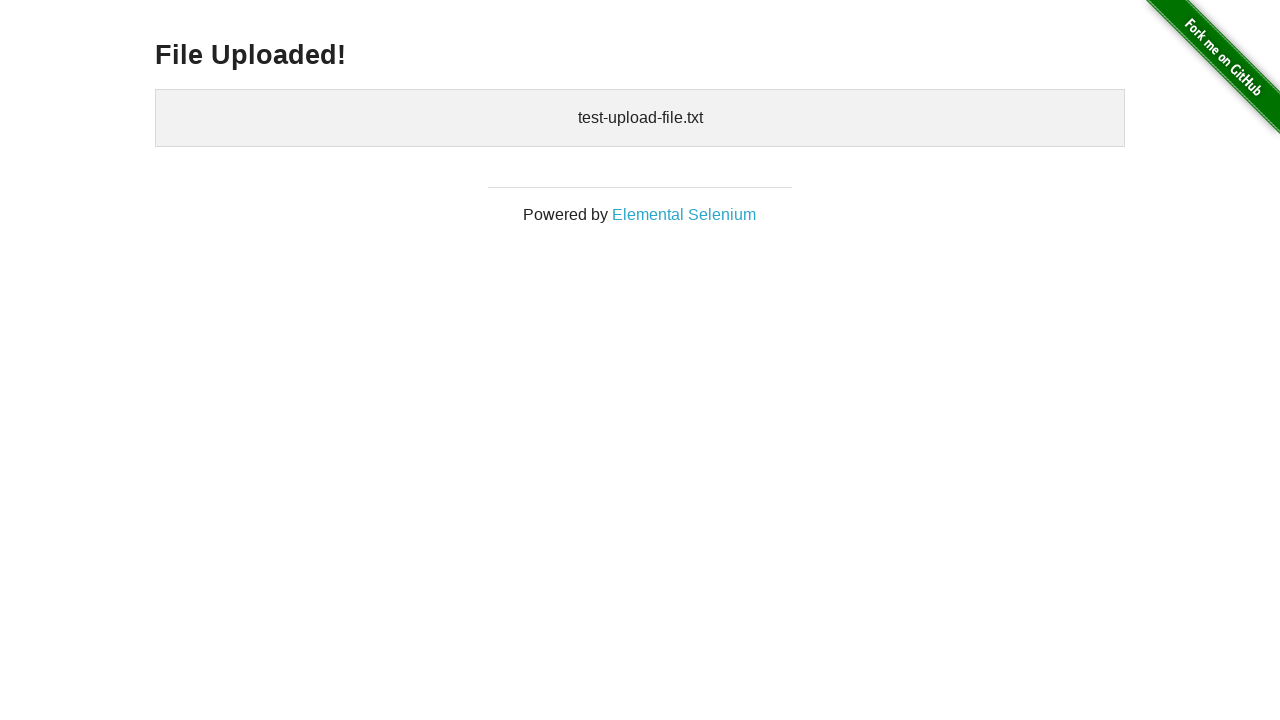

File upload completed and confirmation page loaded with uploaded files displayed
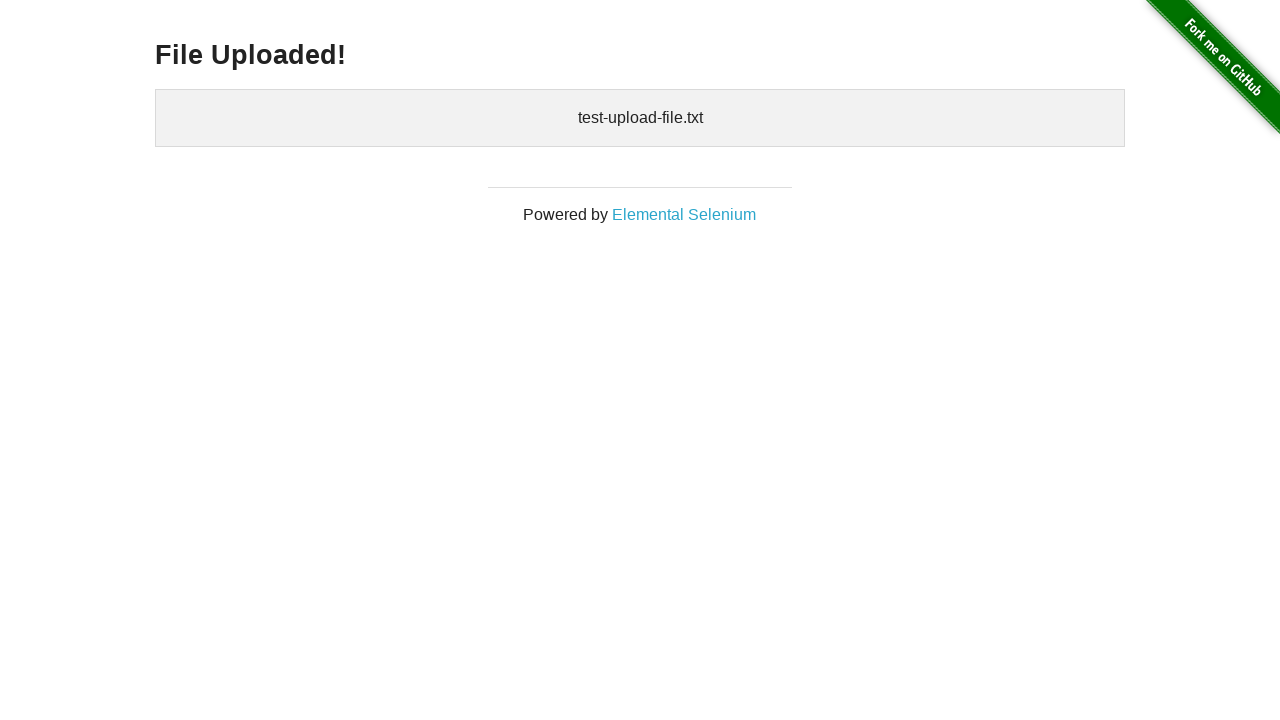

Cleaned up temporary test file
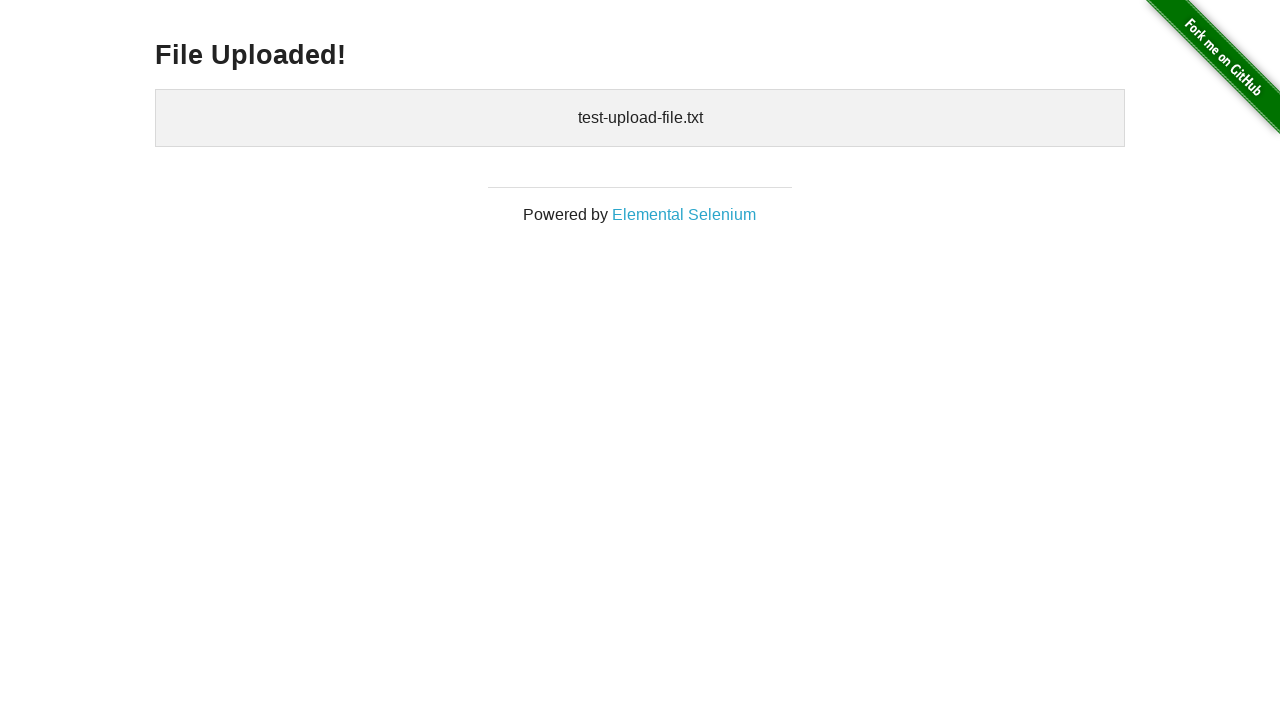

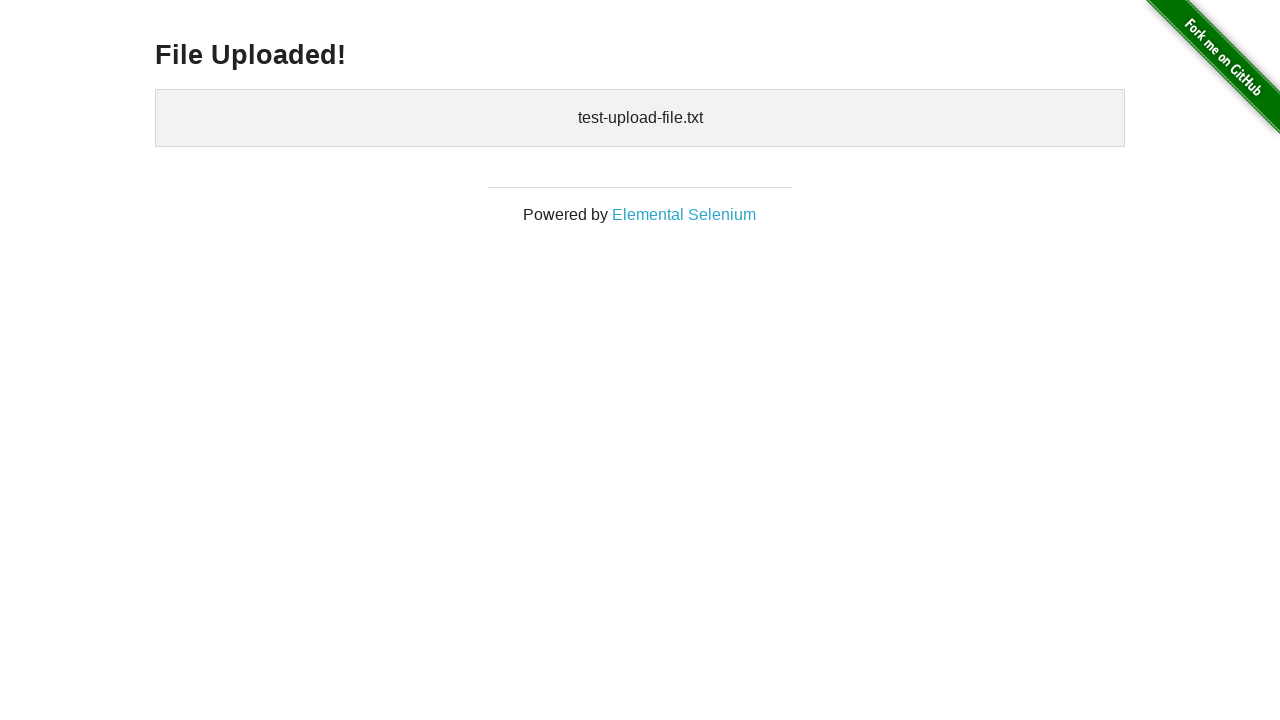